Tests sorting a number column (Due) in descending order by clicking the column header twice and verifying the values are properly sorted

Starting URL: http://the-internet.herokuapp.com/tables

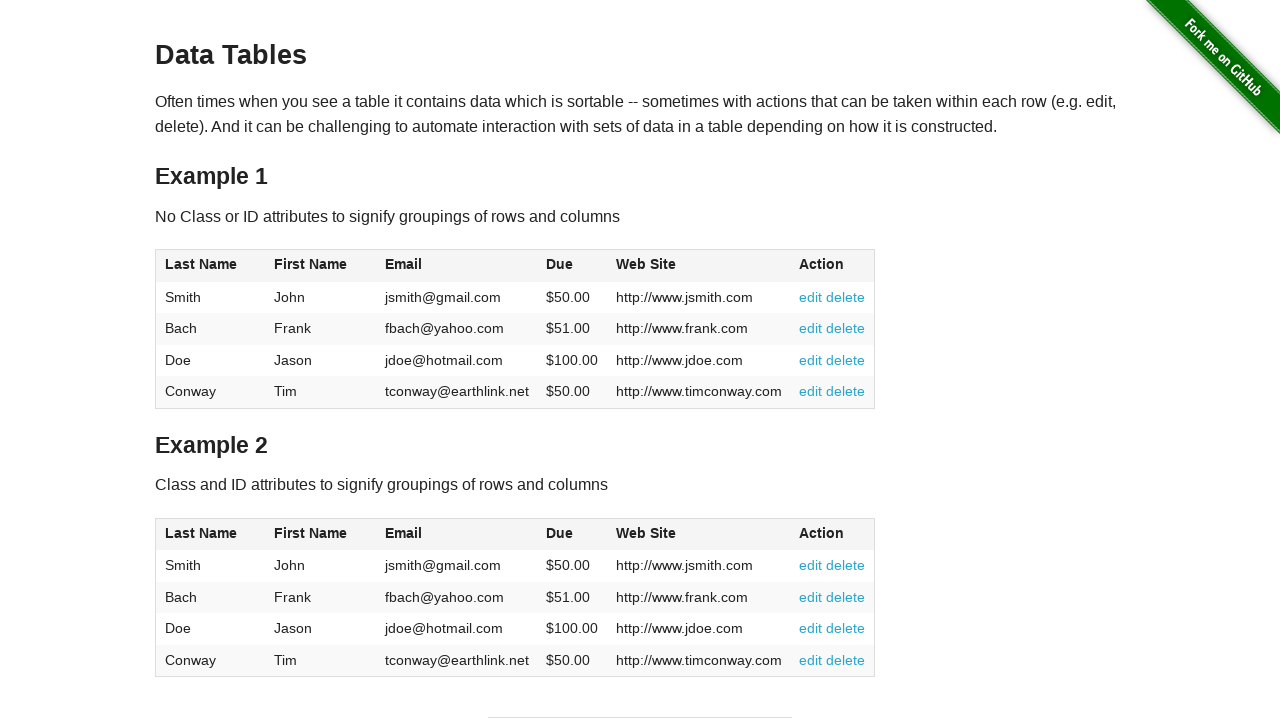

Clicked Due column header to sort ascending at (572, 266) on #table1 thead tr th:nth-of-type(4)
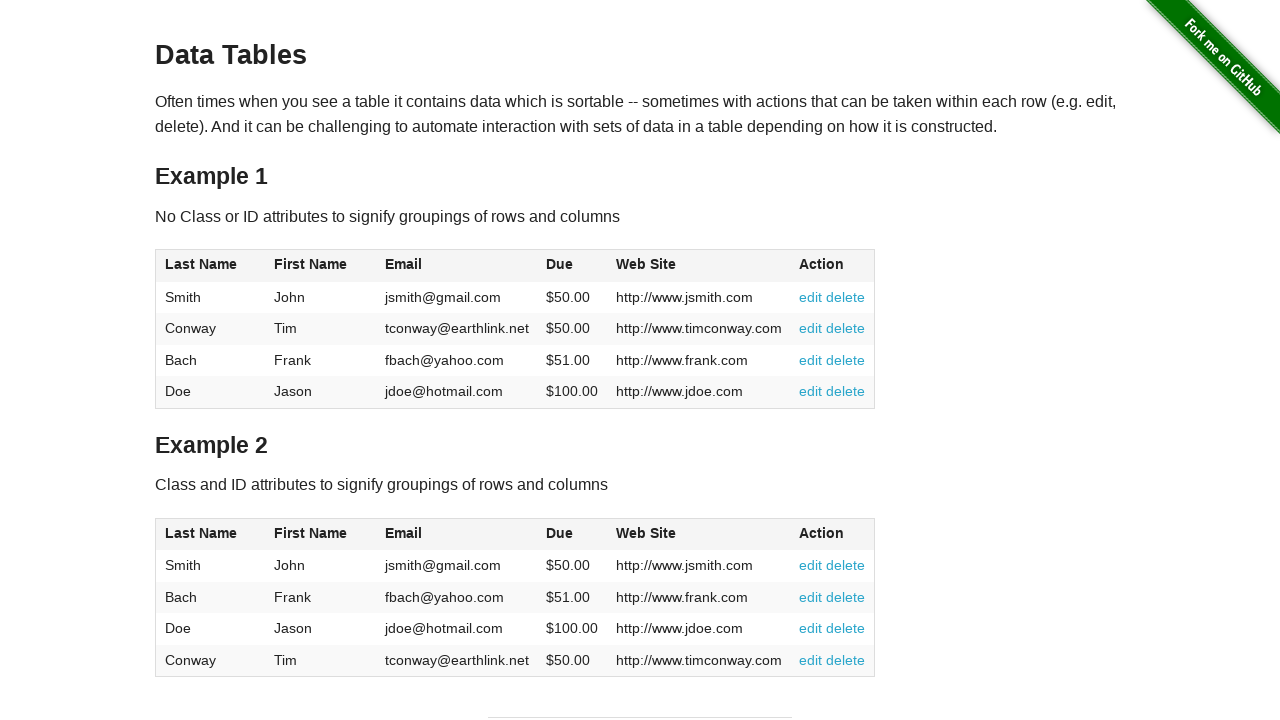

Clicked Due column header again to sort descending at (572, 266) on #table1 thead tr th:nth-of-type(4)
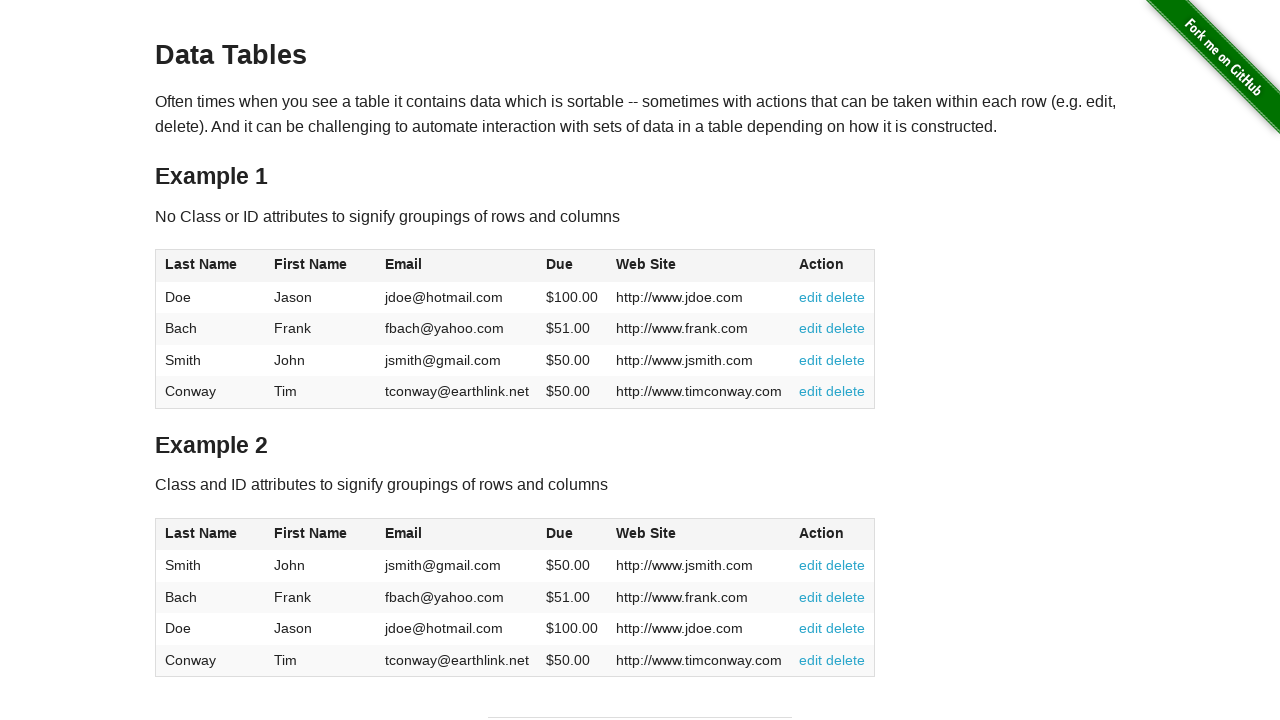

Verified Due column data is present after sorting
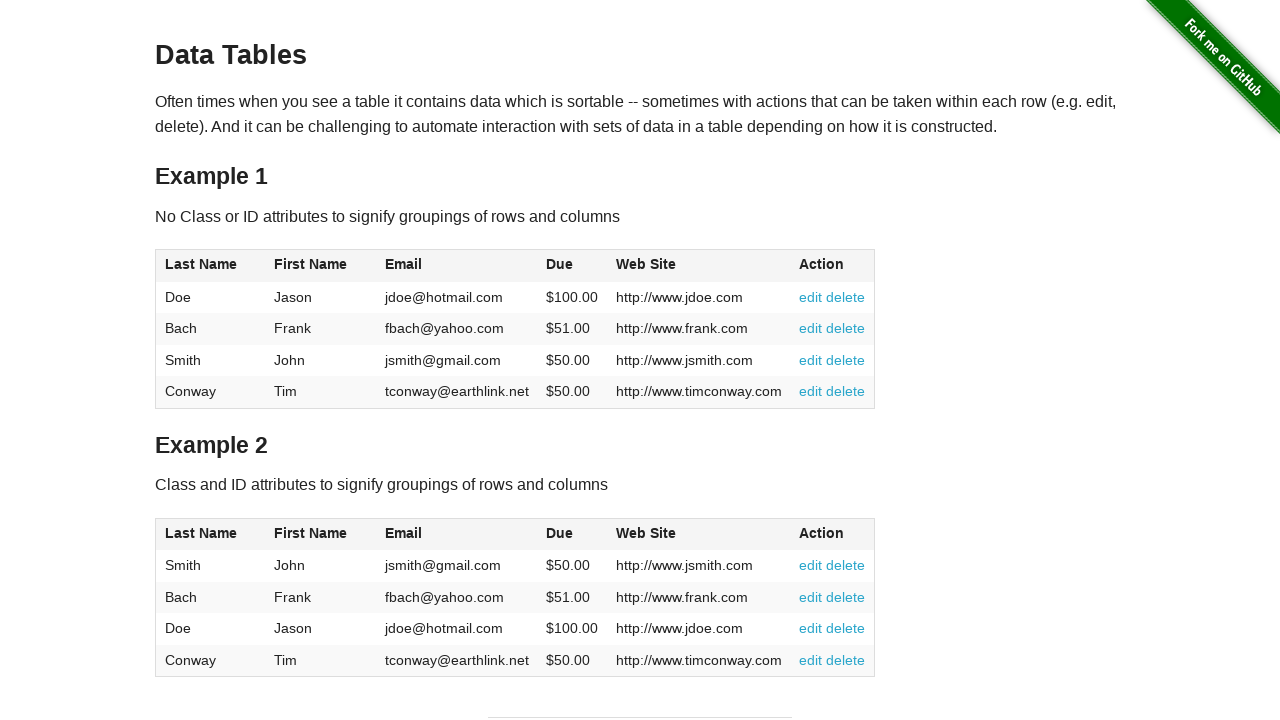

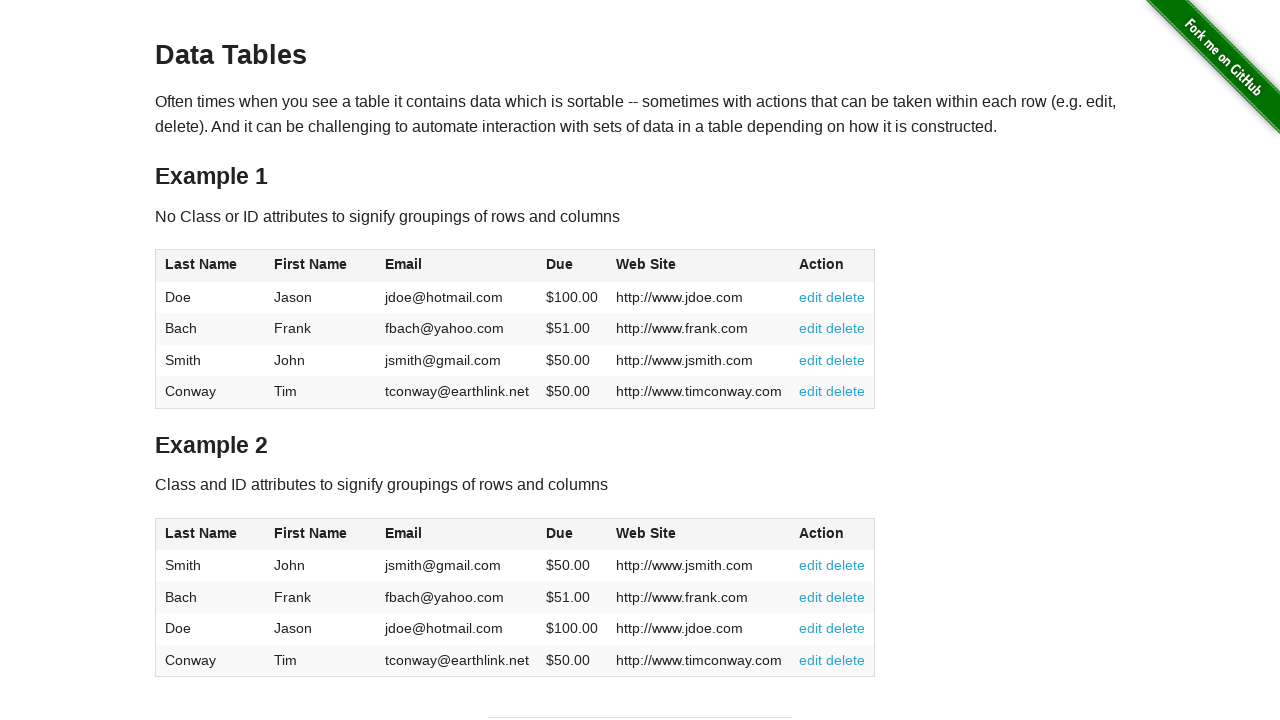